Tests nested iframe handling by navigating to a page with iframes, switching into nested frames, and entering text in a text box within the innermost frame

Starting URL: https://demo.automationtesting.in/Frames.html

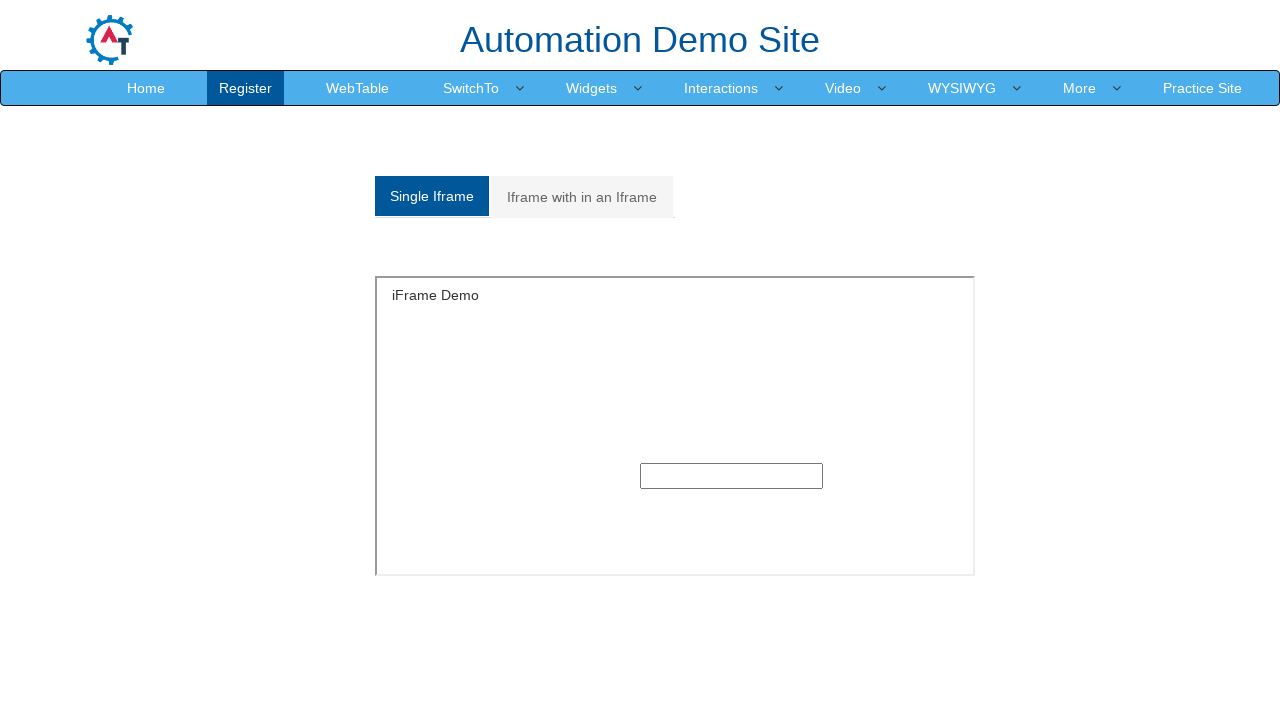

Clicked on 'Iframe with in an Iframe' link at (582, 197) on text=Iframe with in an Iframe
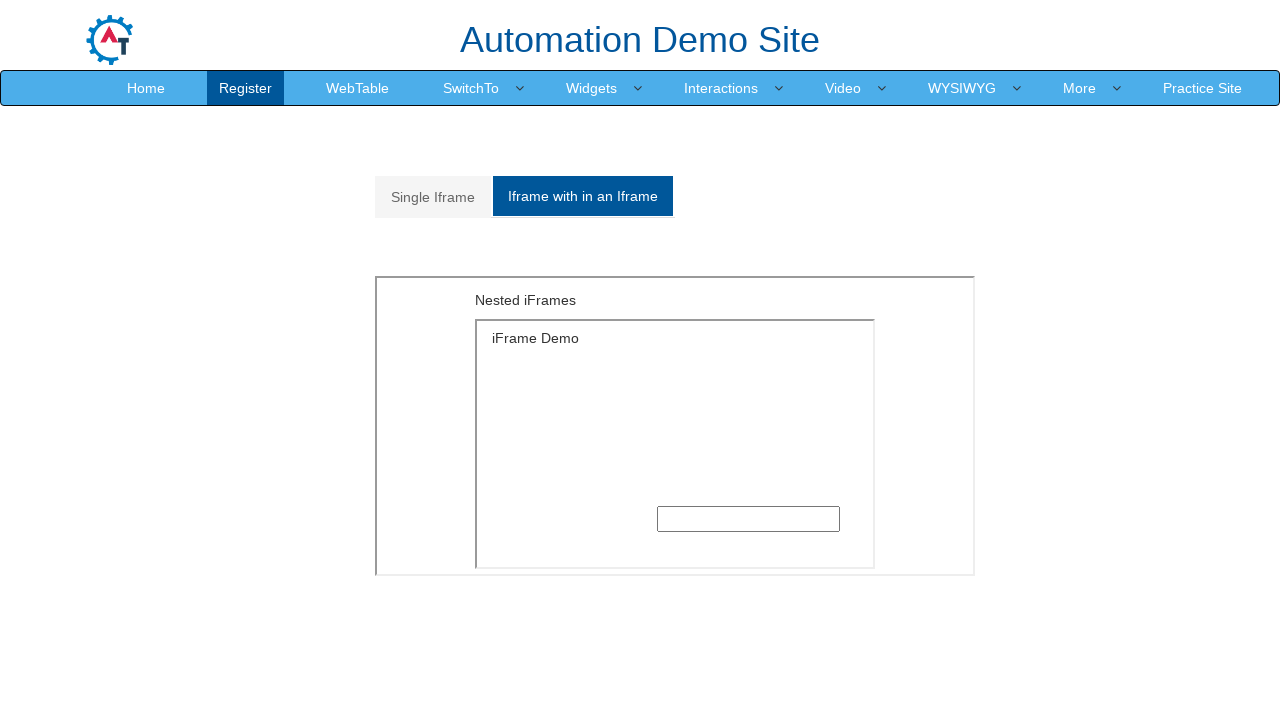

Located outer nested frame with src='MultipleFrames.html'
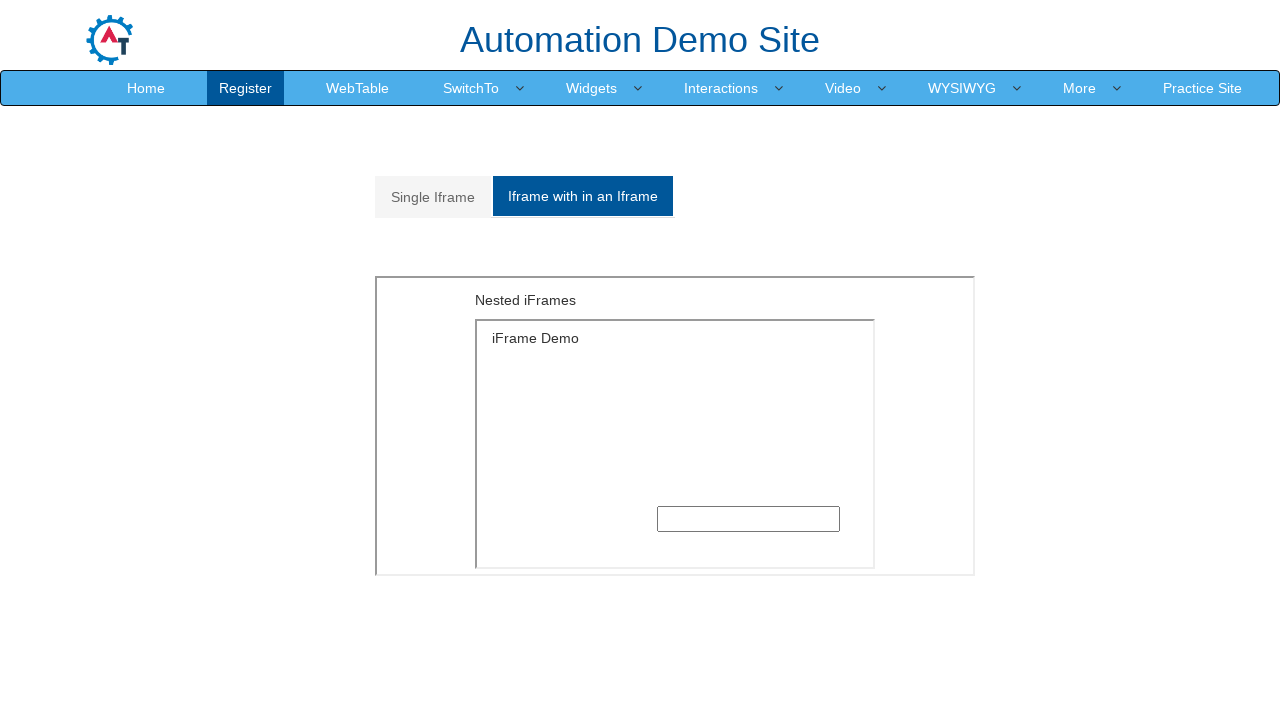

Located inner nested frame with src='SingleFrame.html' within outer frame
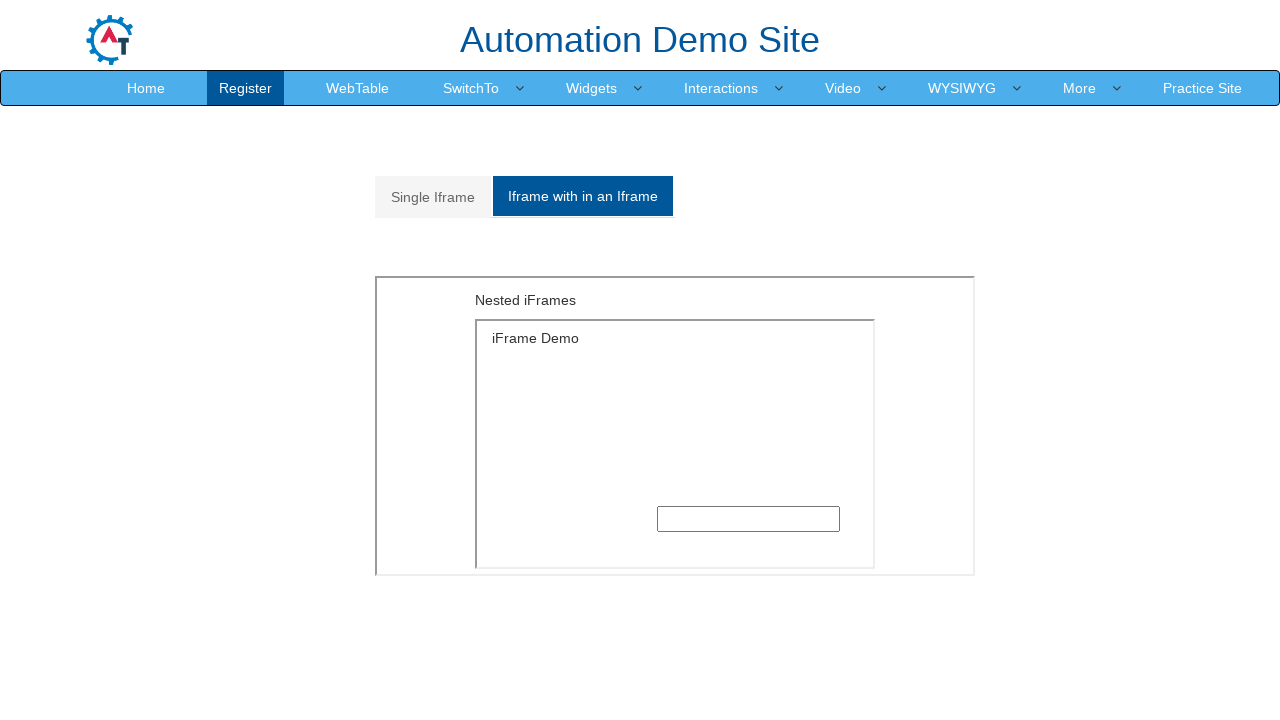

Entered 'Kunal' into text box within innermost frame on iframe[src='MultipleFrames.html'] >> internal:control=enter-frame >> iframe[src=
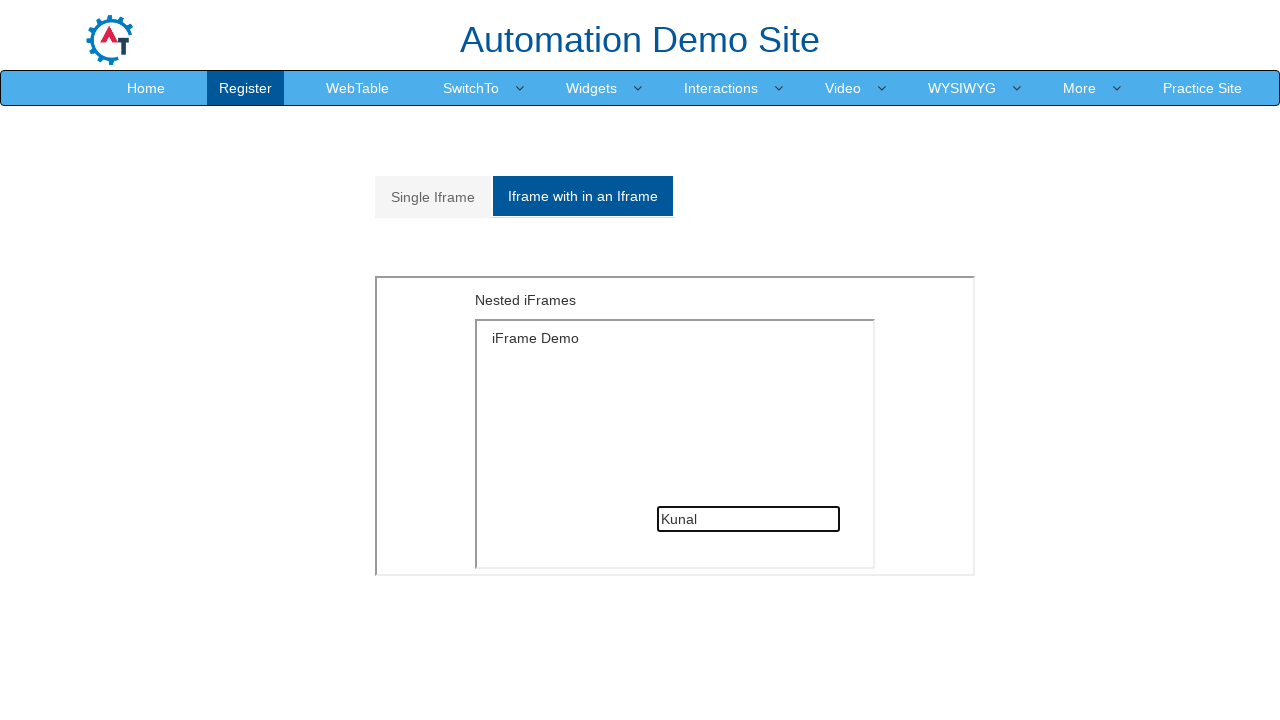

Waited 300ms to verify text was entered
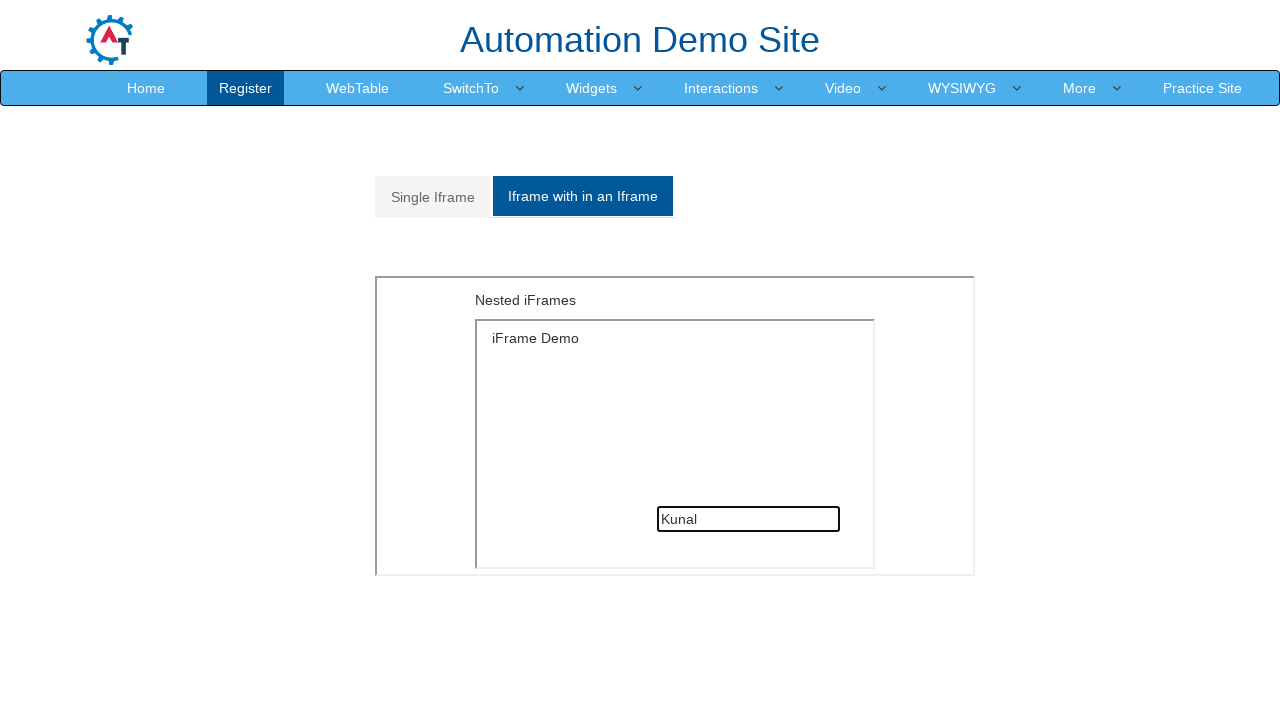

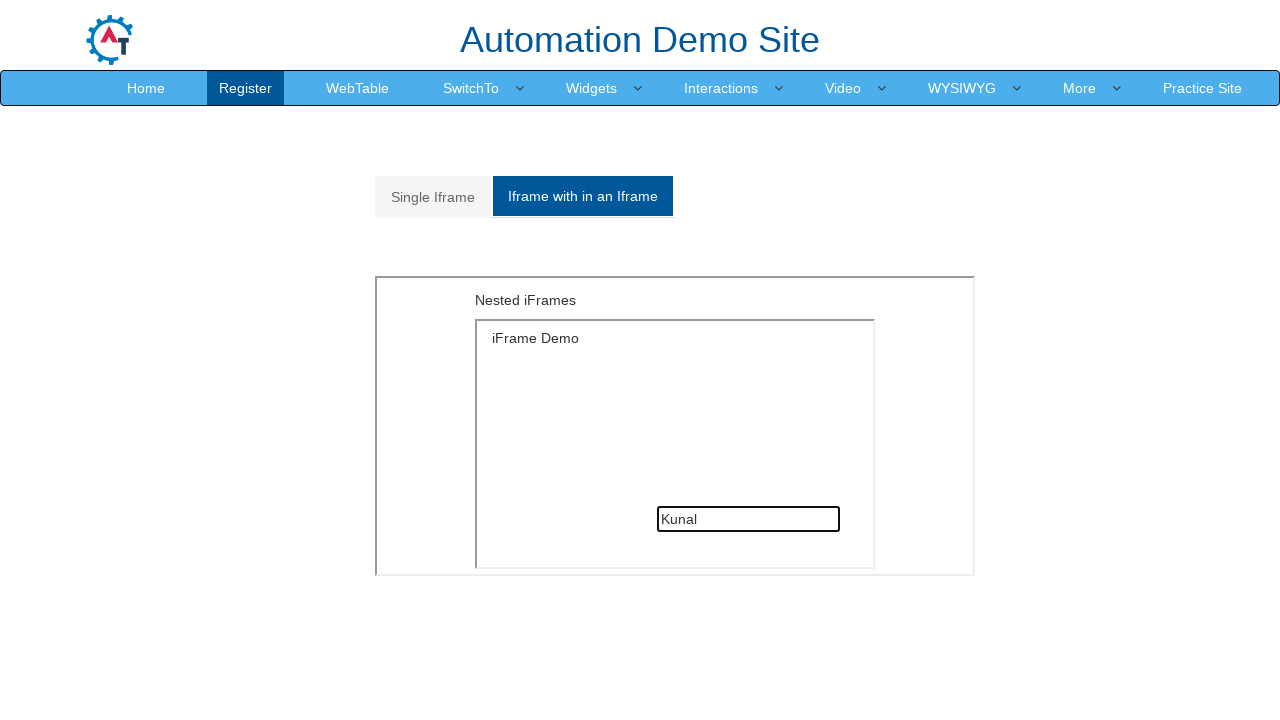